Tests JavaScript alert handling by clicking a button that triggers an alert, accepting the alert, and verifying the result message displayed on the page.

Starting URL: http://the-internet.herokuapp.com/javascript_alerts

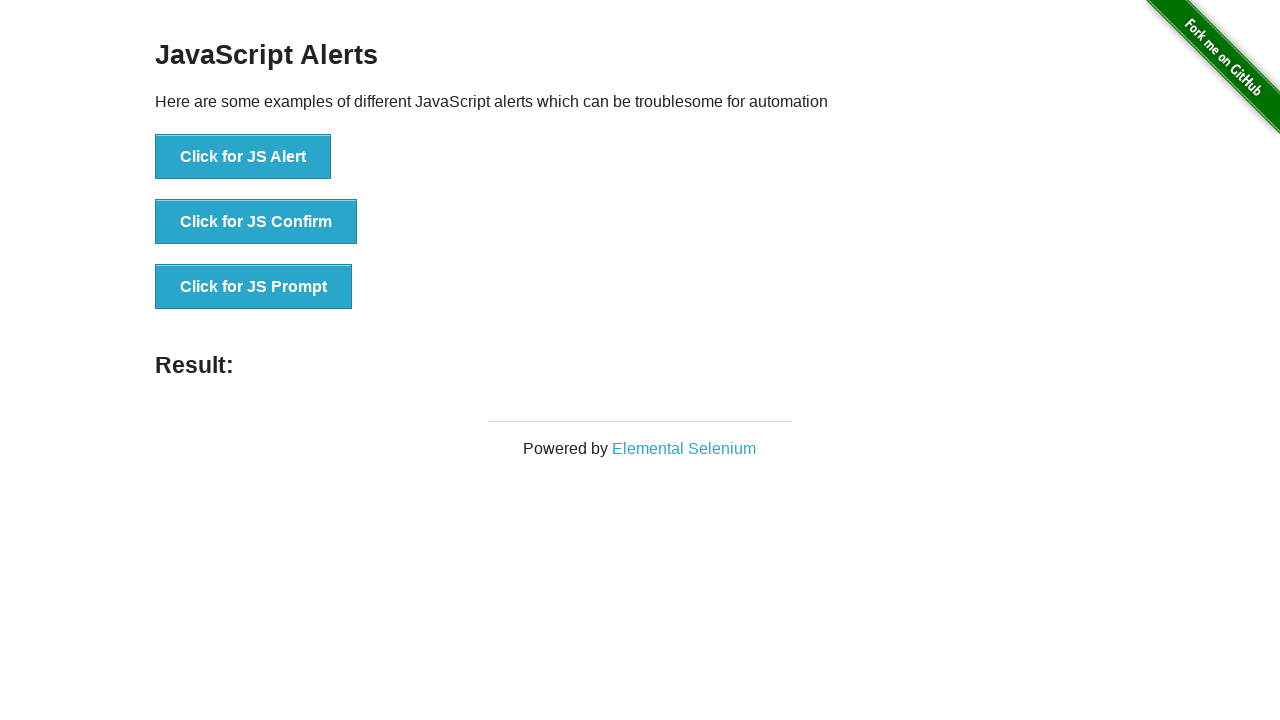

Set up dialog handler to accept JavaScript alerts
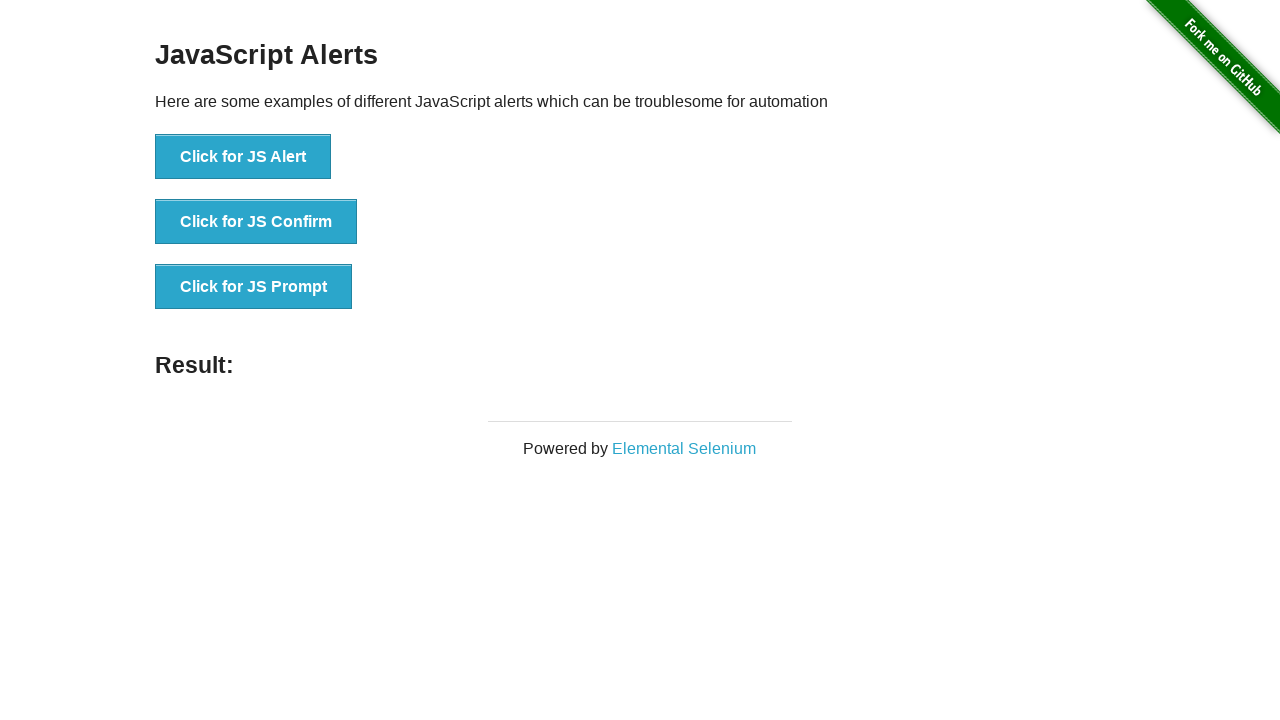

Clicked the first button to trigger JavaScript alert at (243, 157) on ul > li:nth-child(1) > button
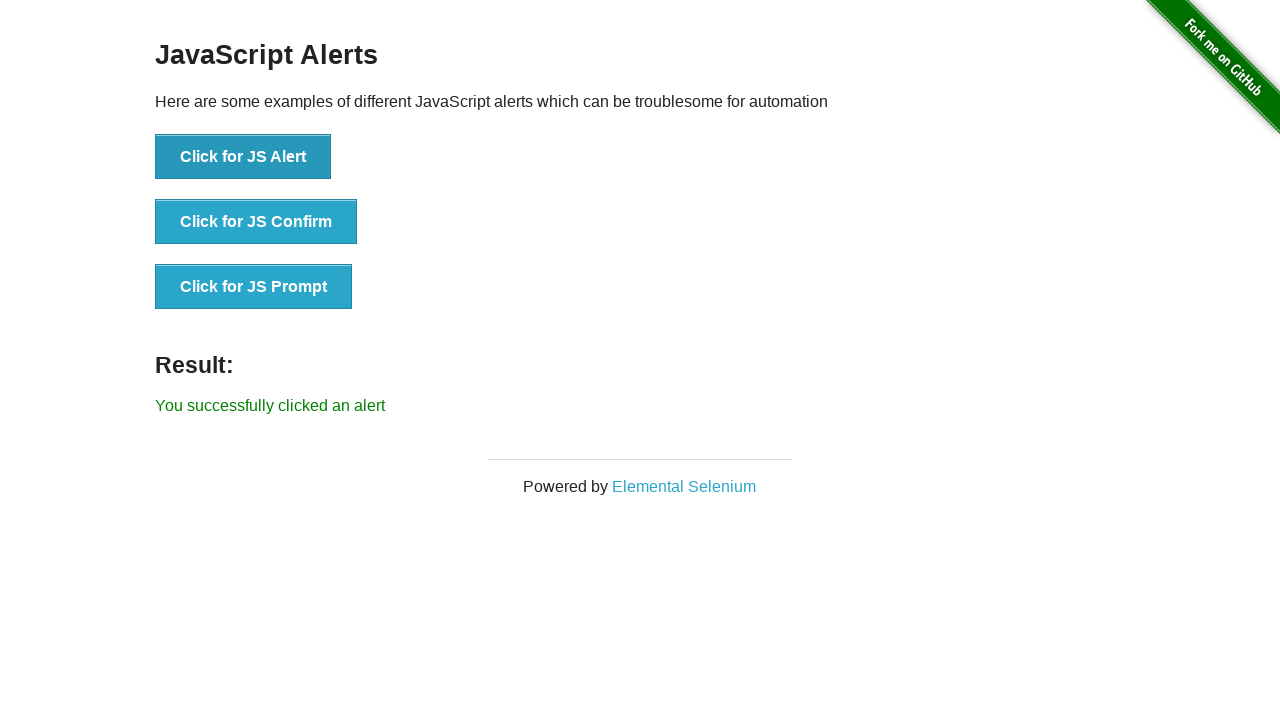

Waited for result message to appear
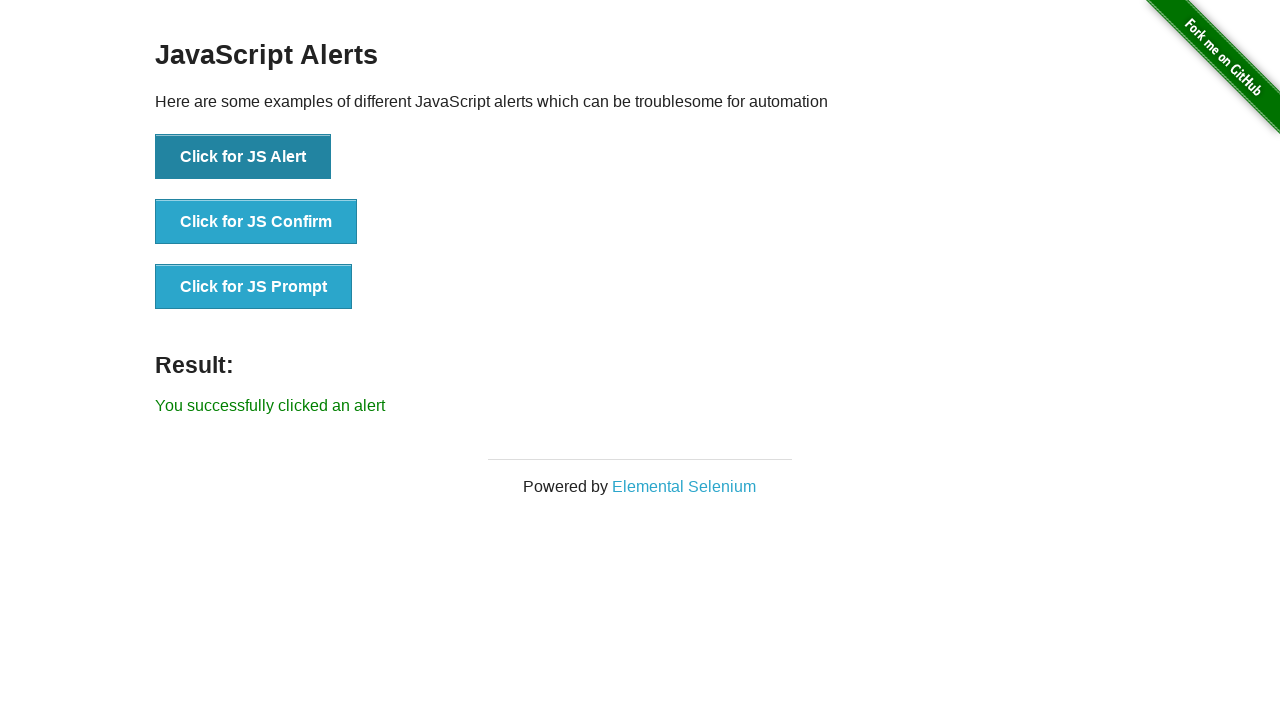

Retrieved result message text content
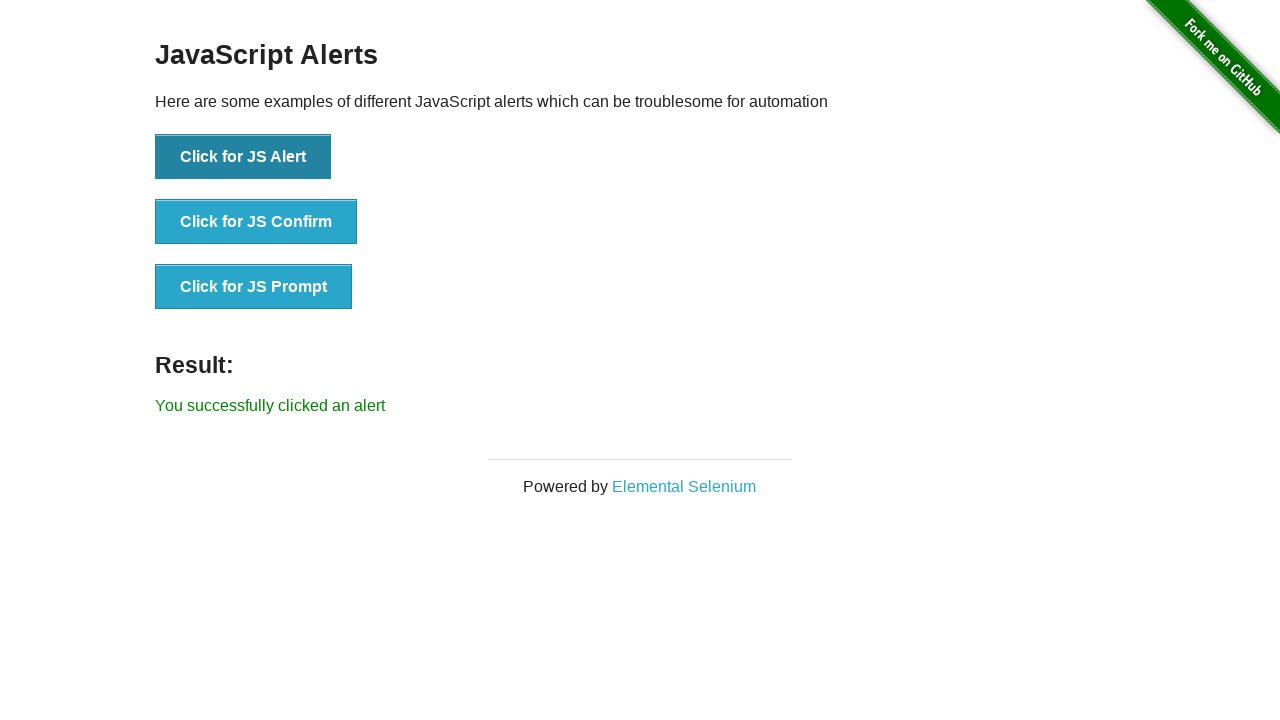

Verified result message: 'You successfully clicked an alert'
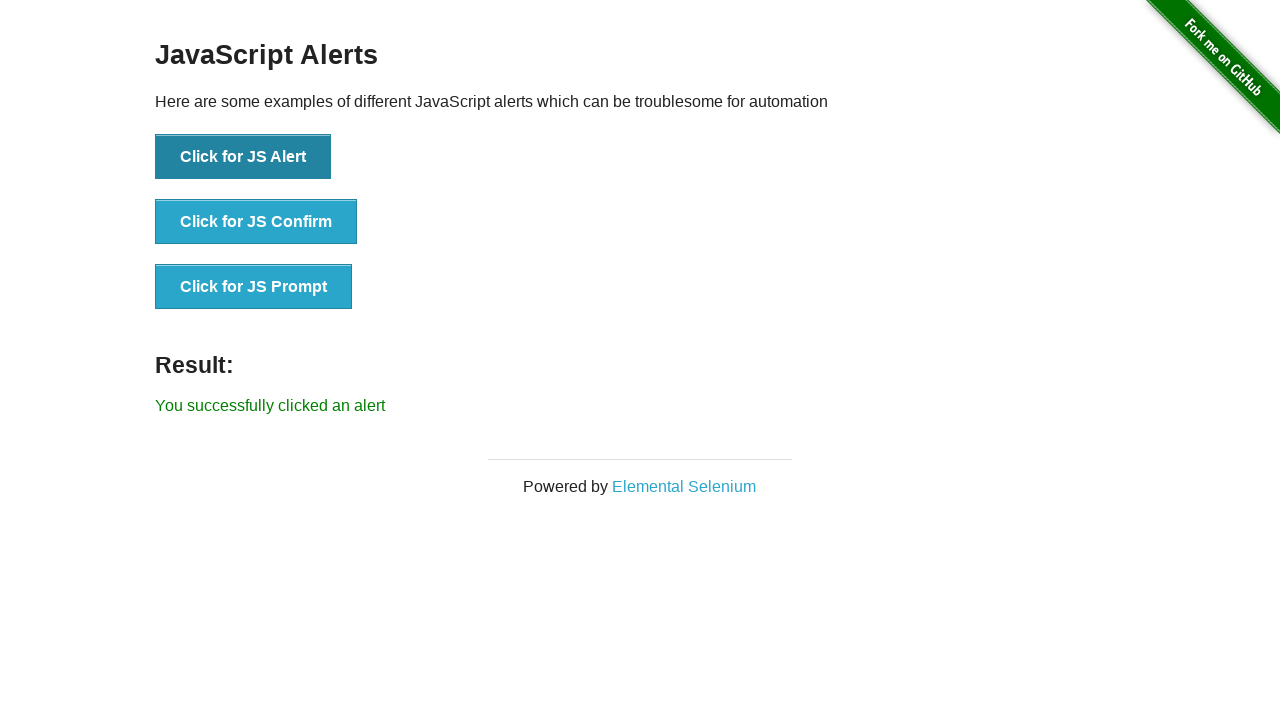

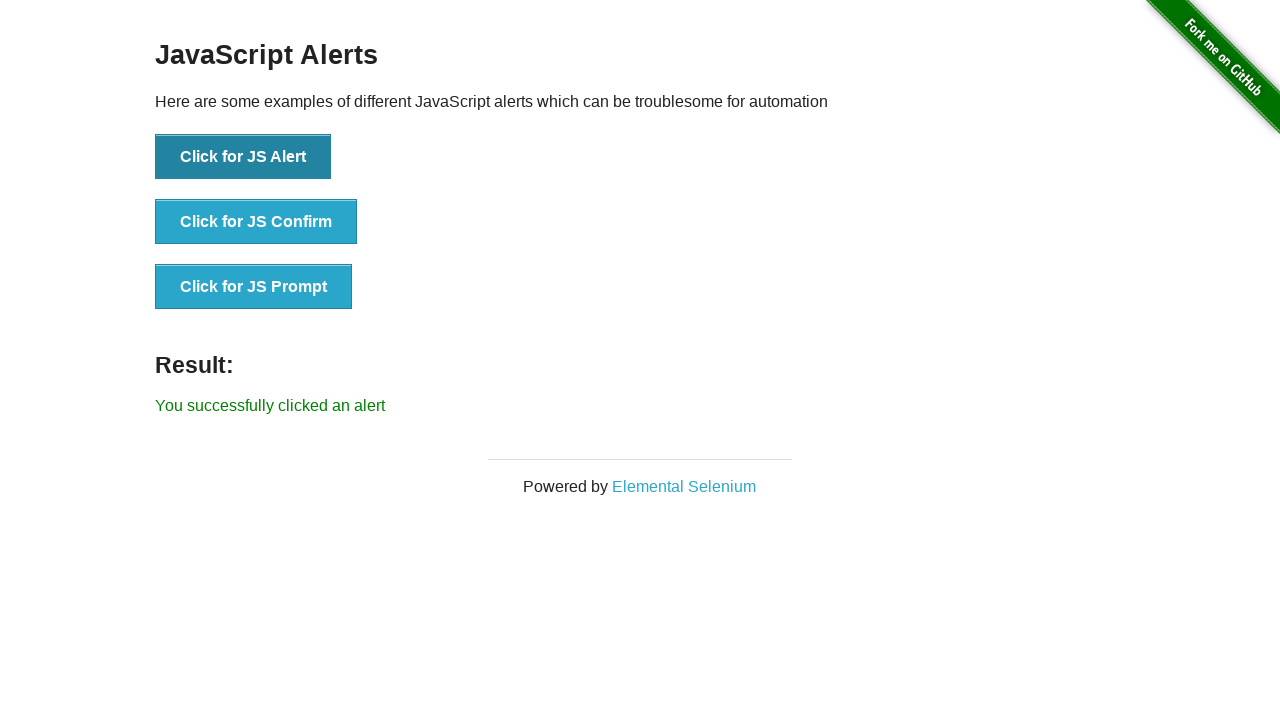